Tests dynamic content loading by clicking a start button and waiting for content to appear after a loading indicator disappears

Starting URL: https://the-internet.herokuapp.com/dynamic_loading/2

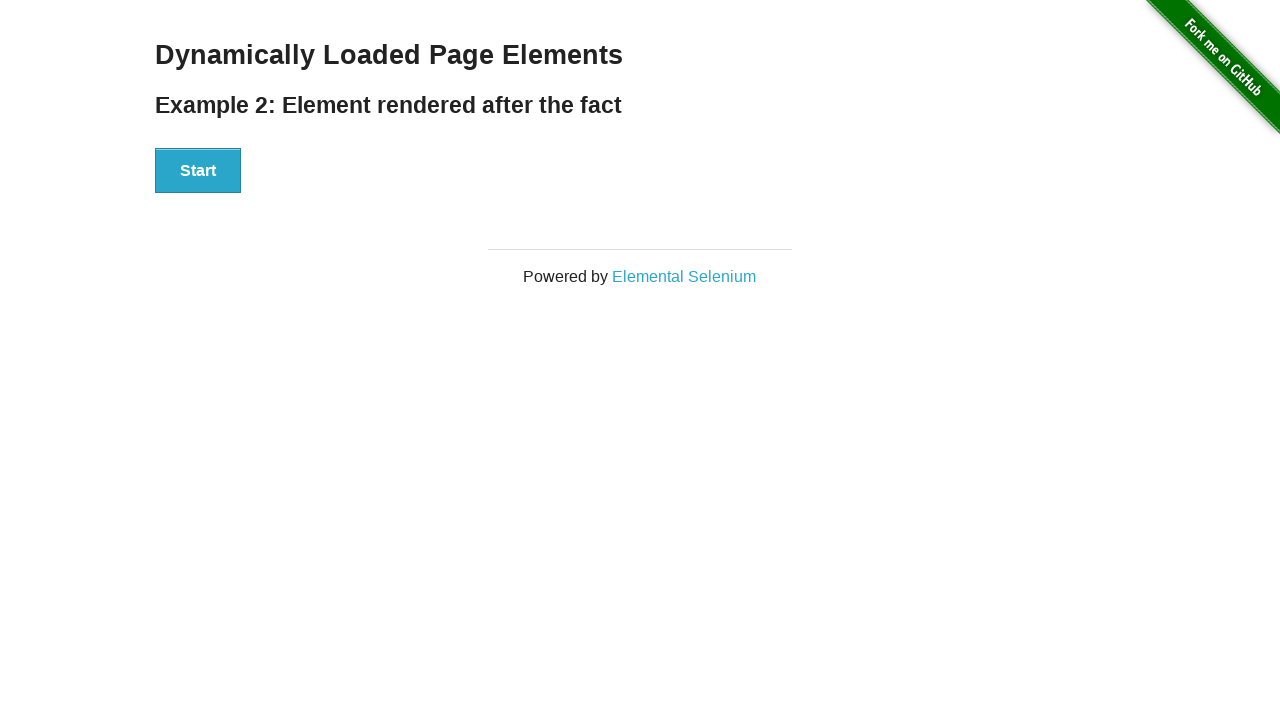

Clicked start button to trigger dynamic content loading at (198, 171) on xpath=//div[@id='start']/button
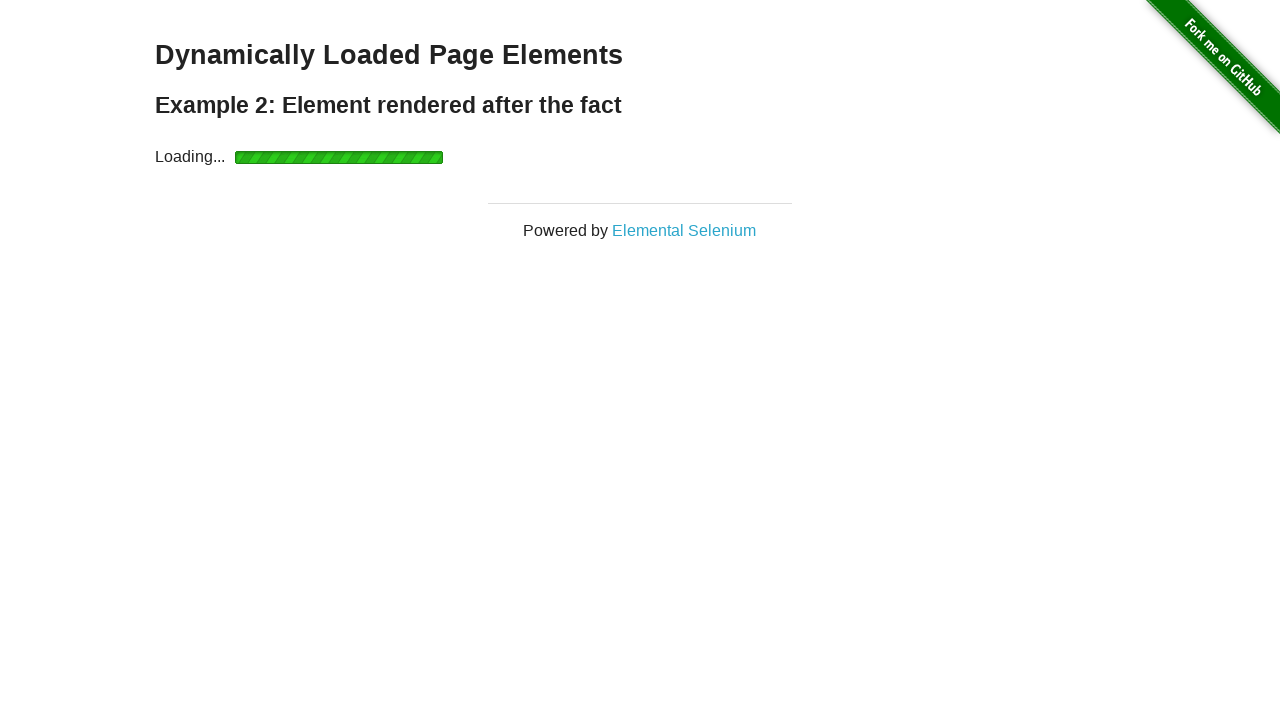

Loading indicator appeared
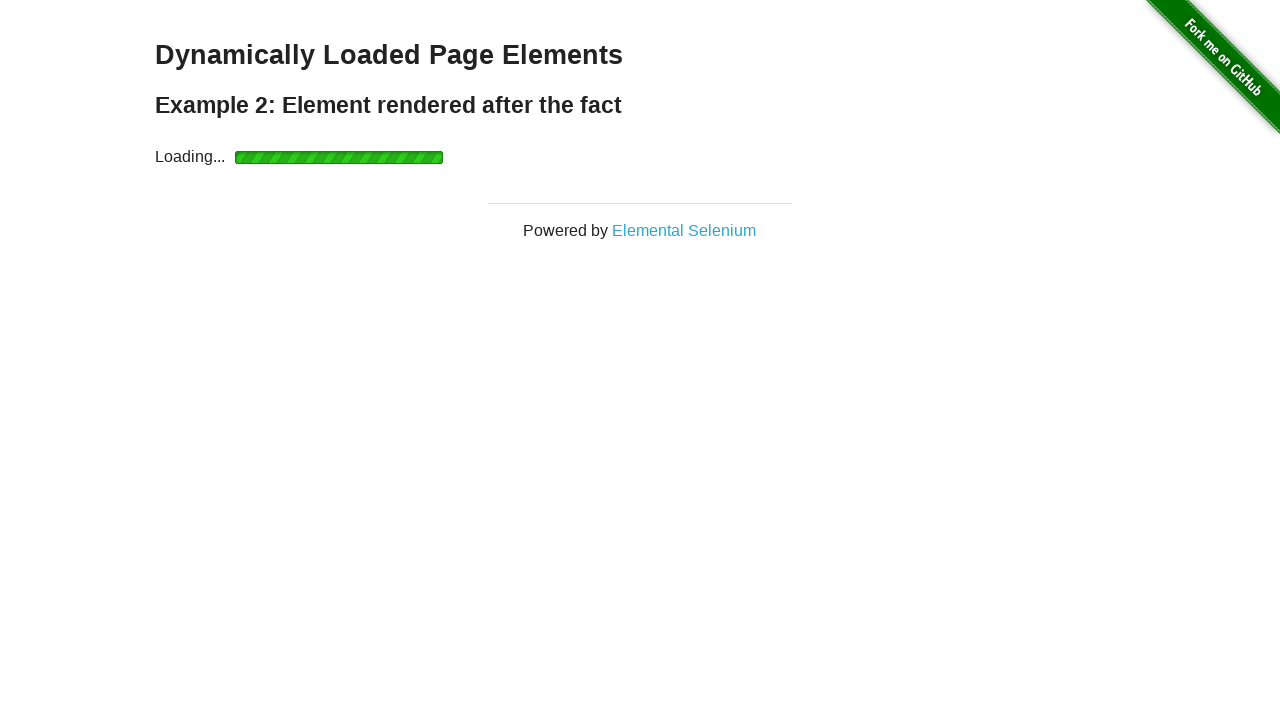

Loading indicator disappeared
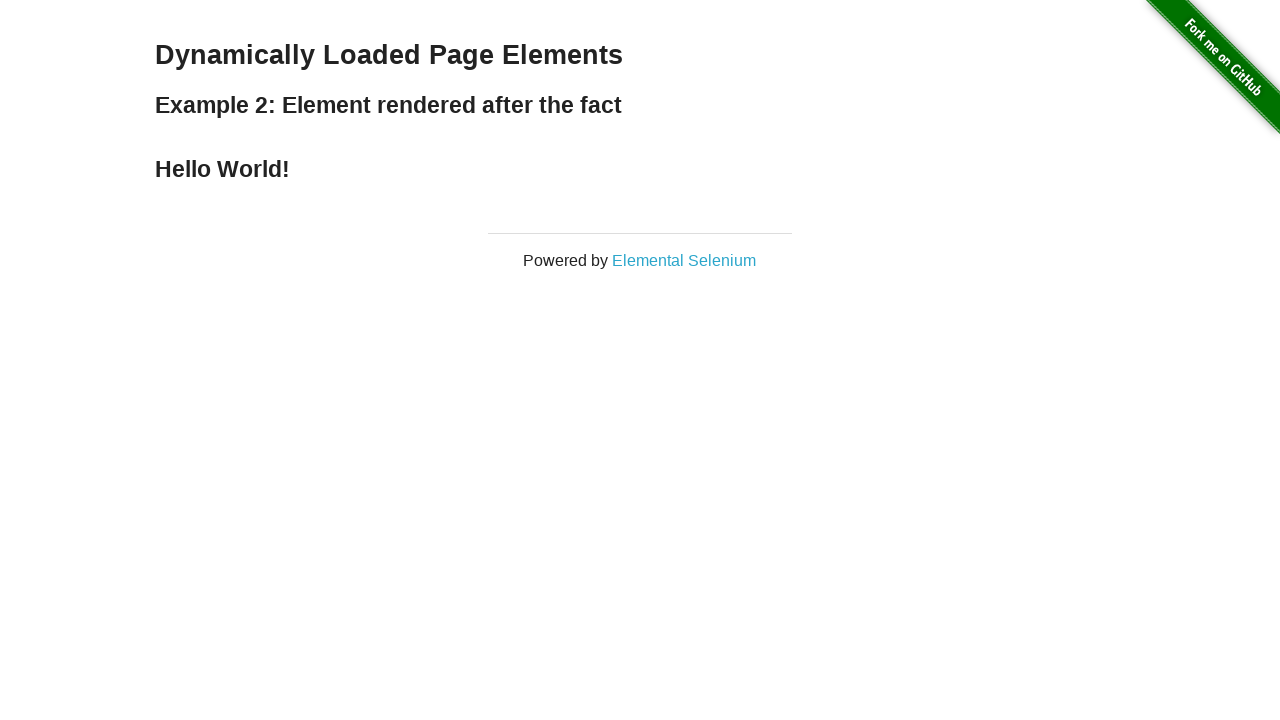

Dynamic content finished loading and is now visible
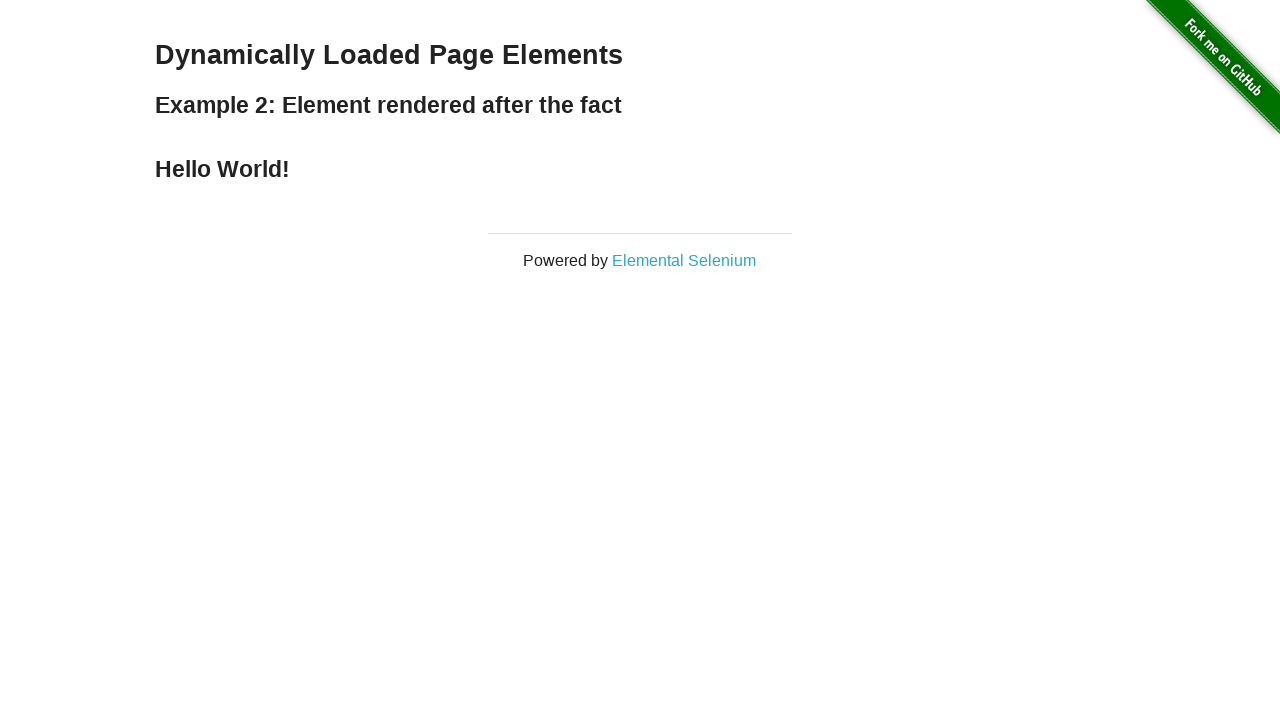

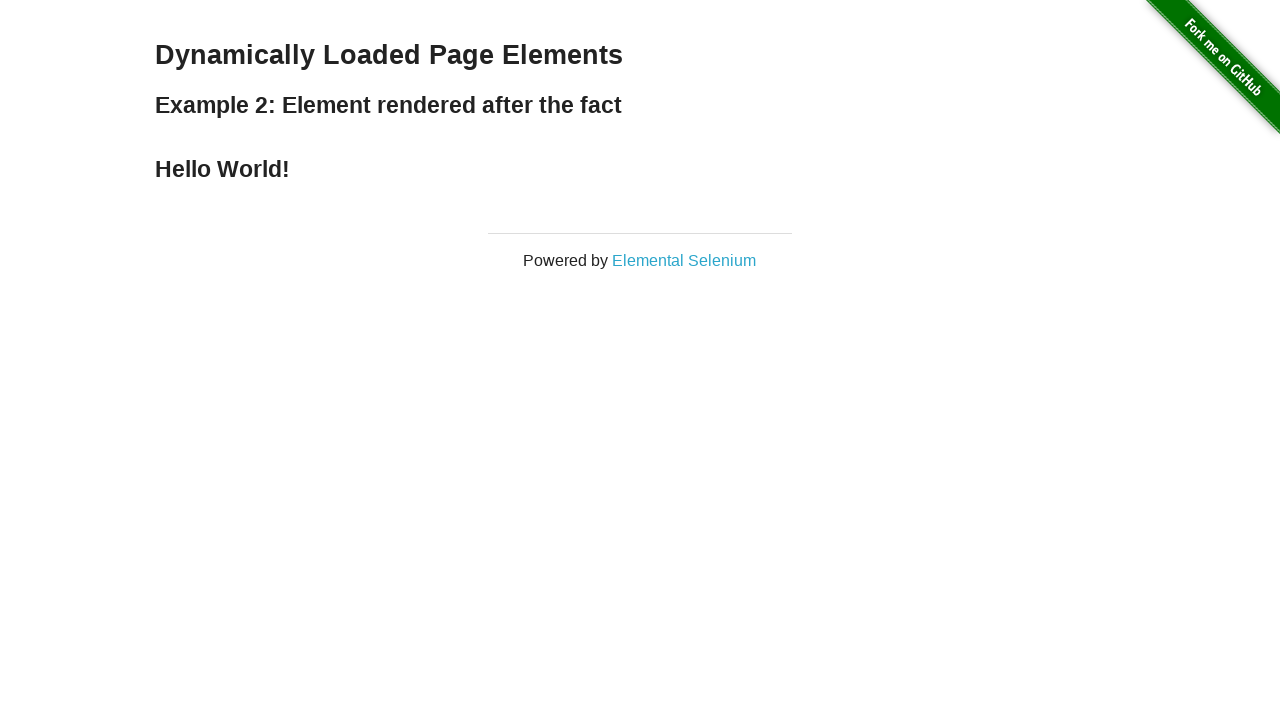